Tests navigation between login page and forgot password page by clicking links and verifying page transitions

Starting URL: https://adactinhotelapp.com/

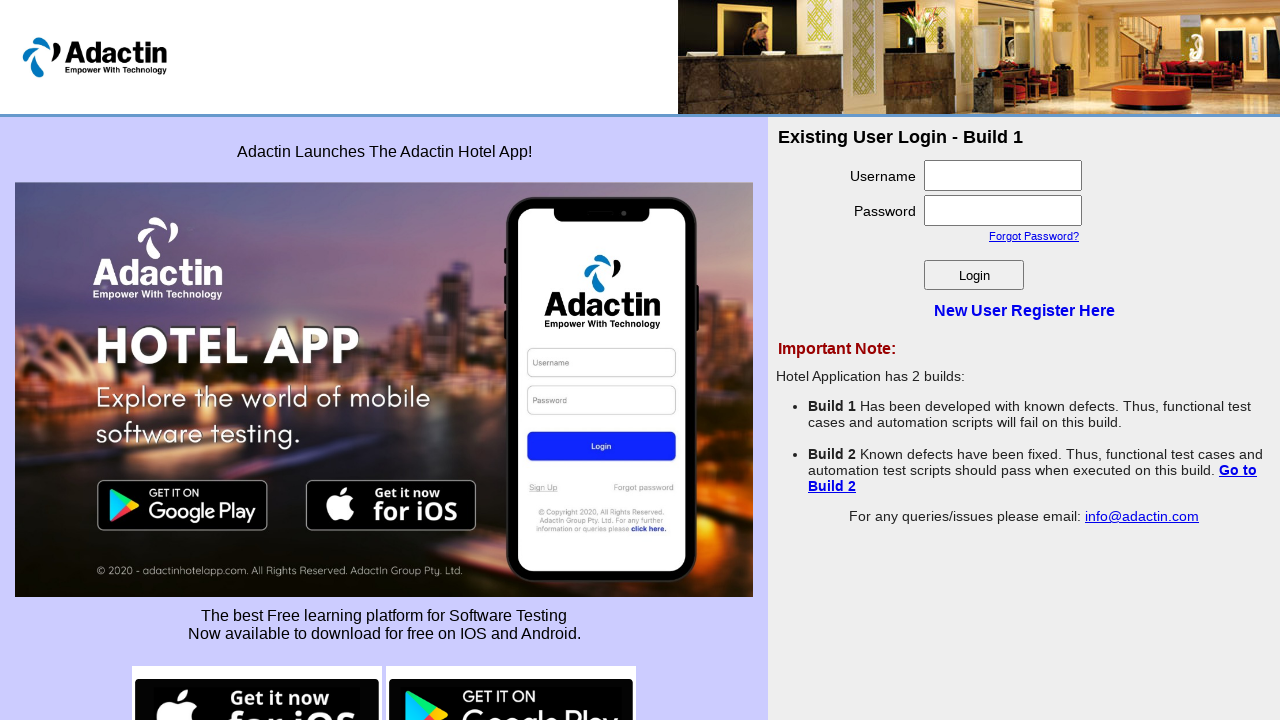

Clicked 'Forgot Password?' link to navigate from login page at (1034, 236) on a:text('Forgot Password?')
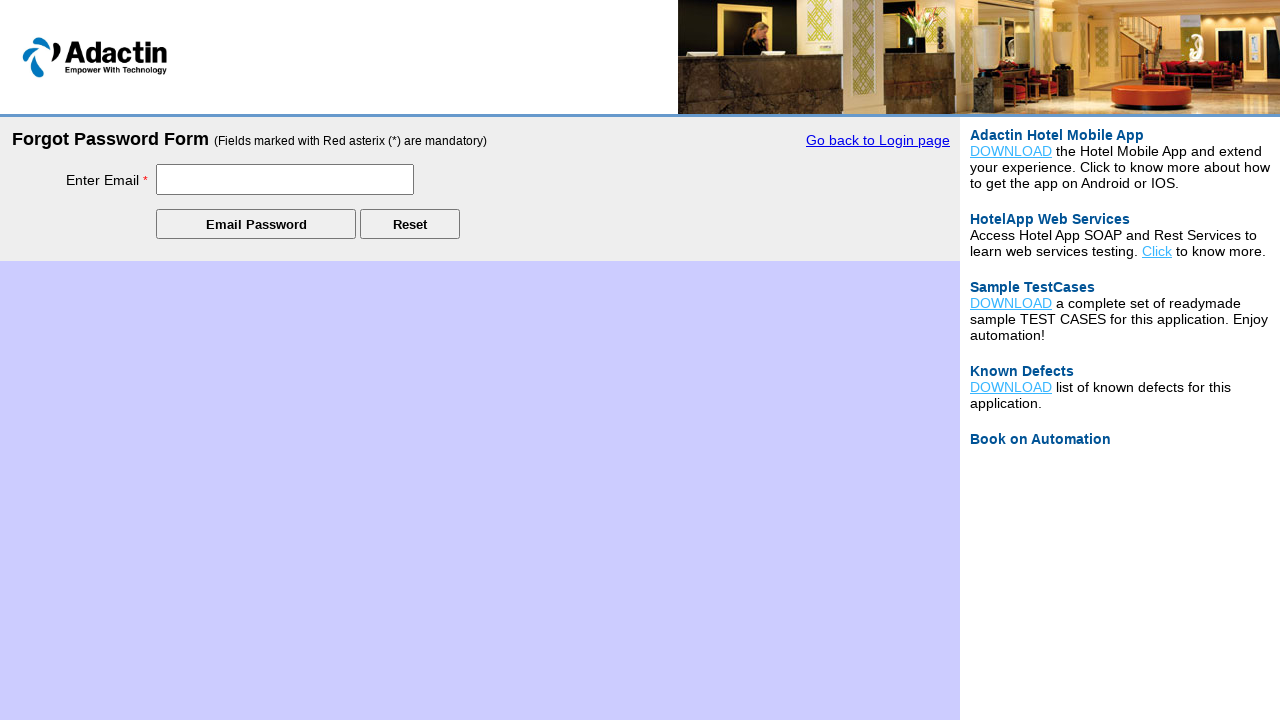

Forgot password page loaded successfully
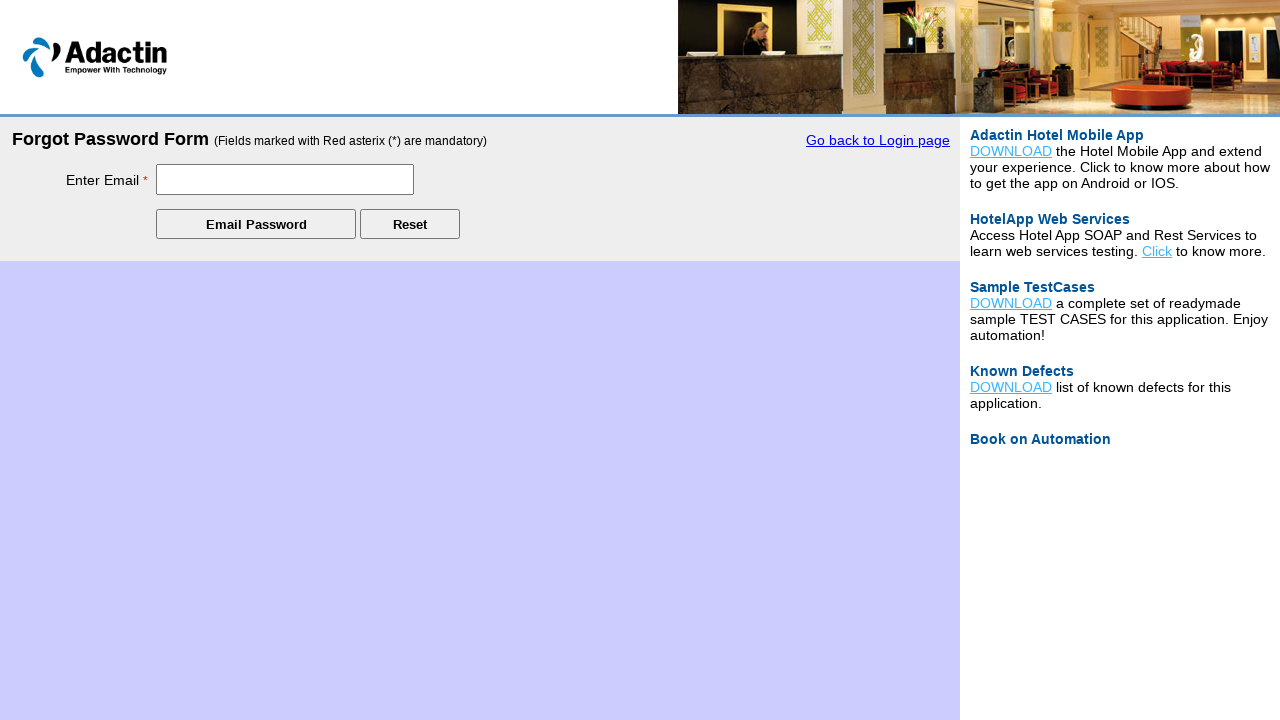

Clicked 'Go back to Login page' link to return to login page at (878, 140) on a:text('Go back to Login page')
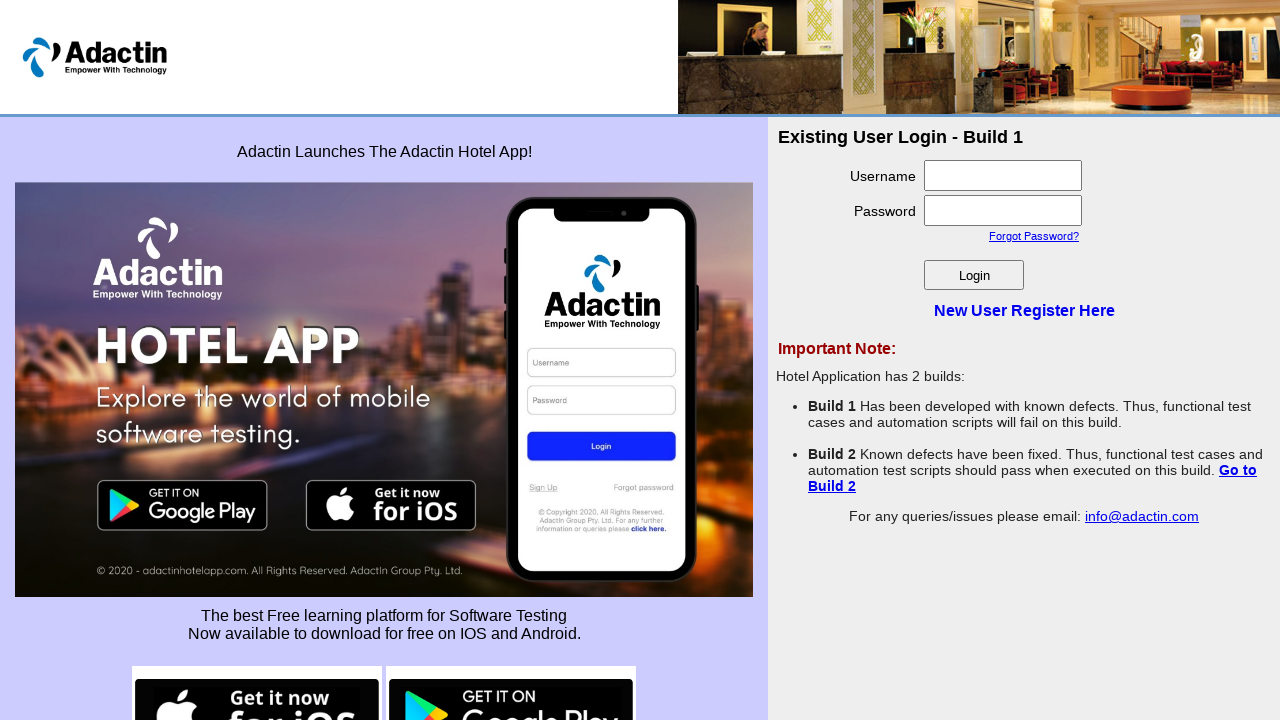

Login page reloaded successfully after navigation
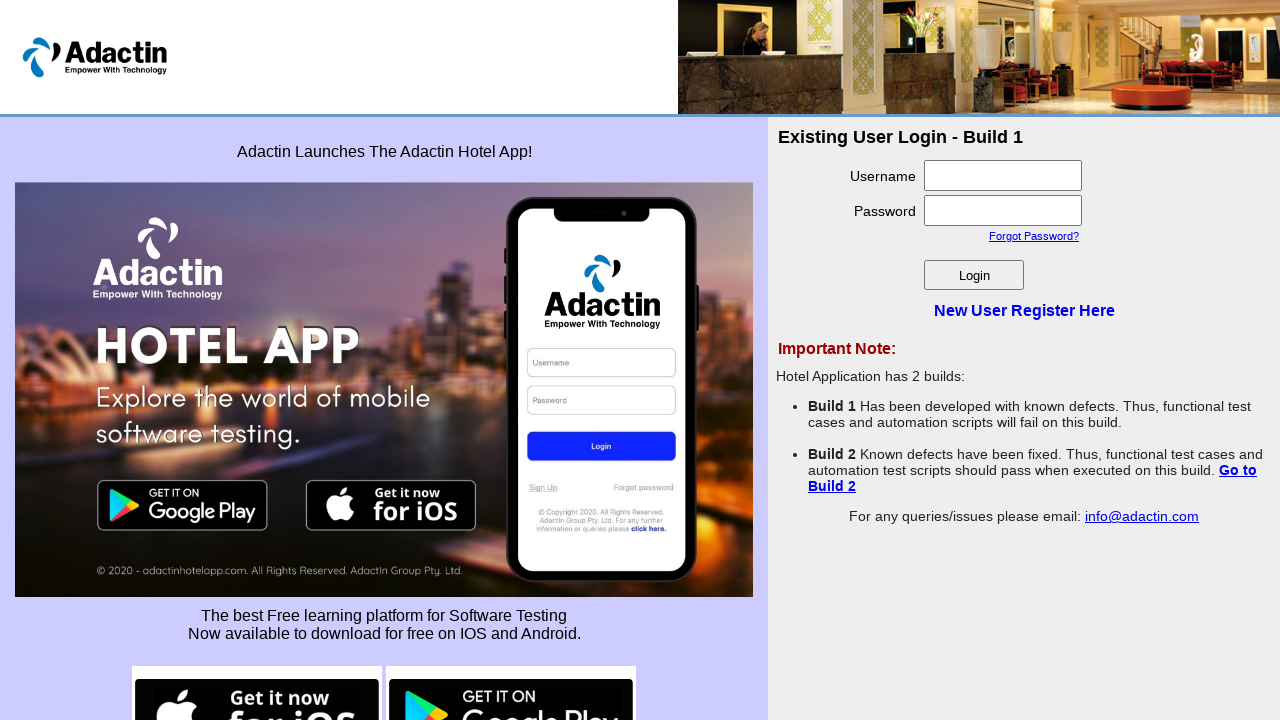

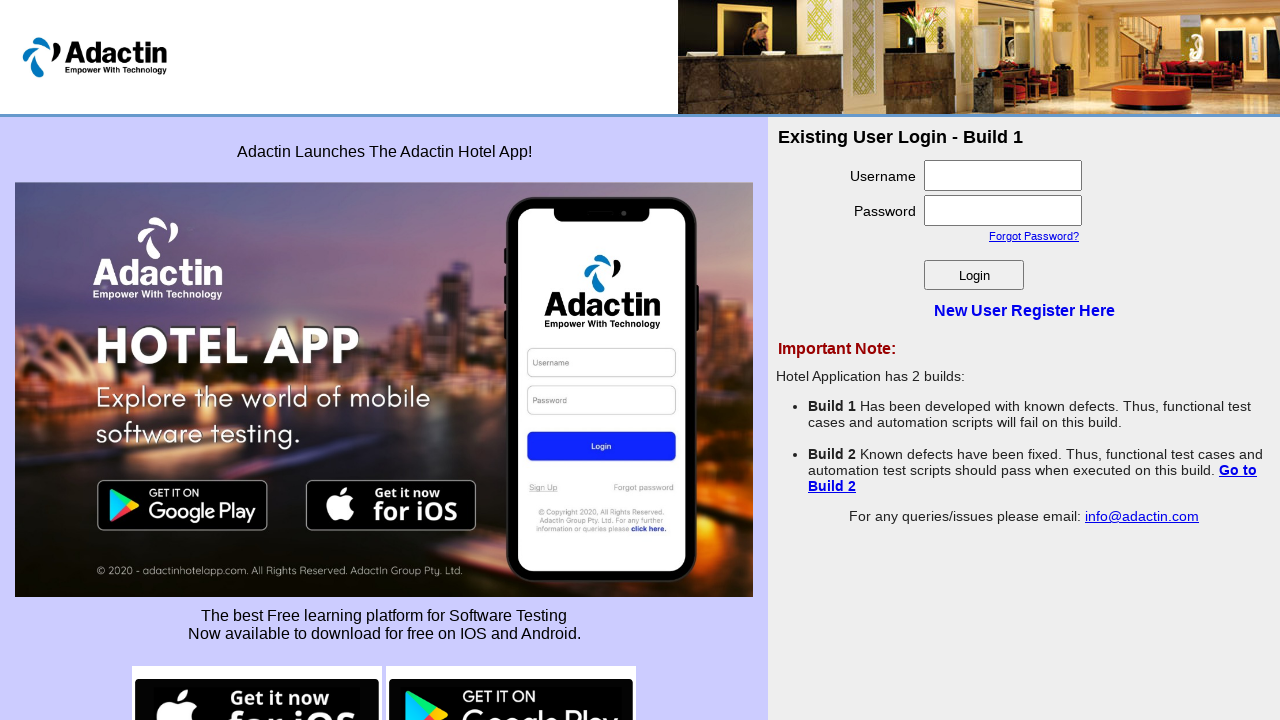